Tests checkbox functionality by selecting Option 2 and Option 3, then verifying the result message displays the correct selected values

Starting URL: https://kristinek.github.io/site/examples/actions

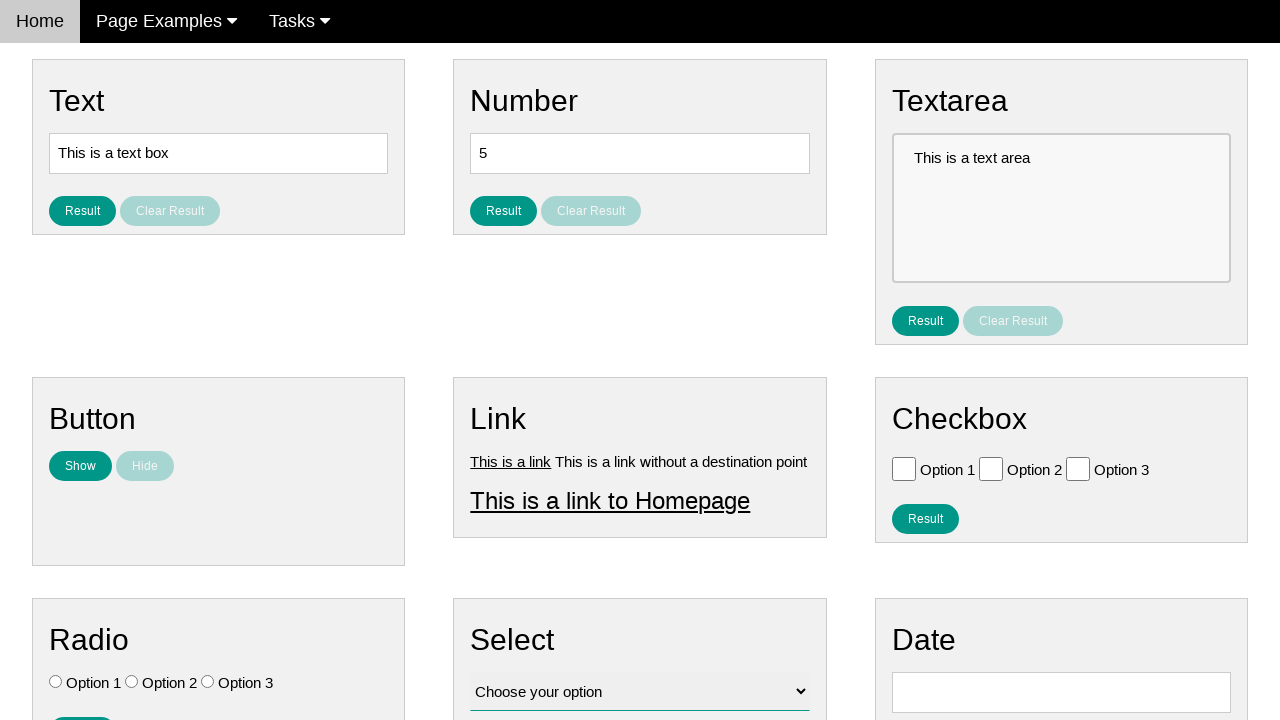

Clicked Option 2 checkbox at (991, 468) on .w3-check[type='checkbox'][value='Option 2']
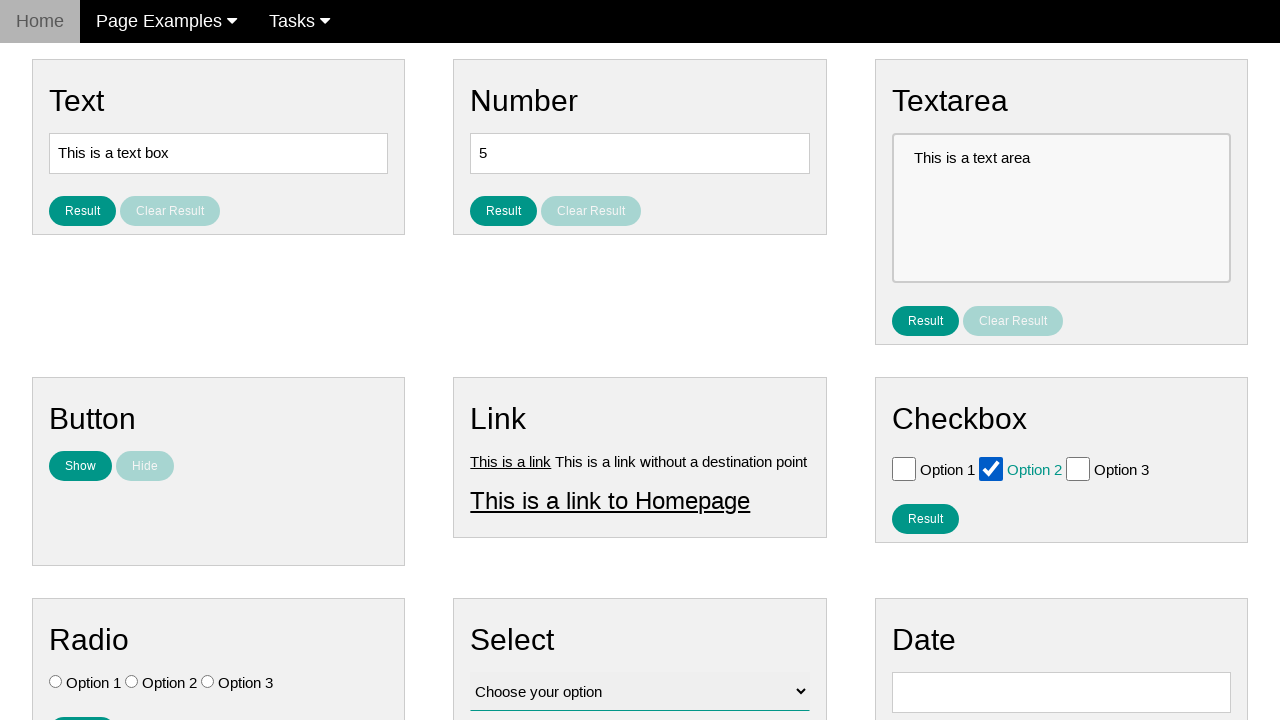

Clicked Option 3 checkbox at (1078, 468) on .w3-check[type='checkbox'][value='Option 3']
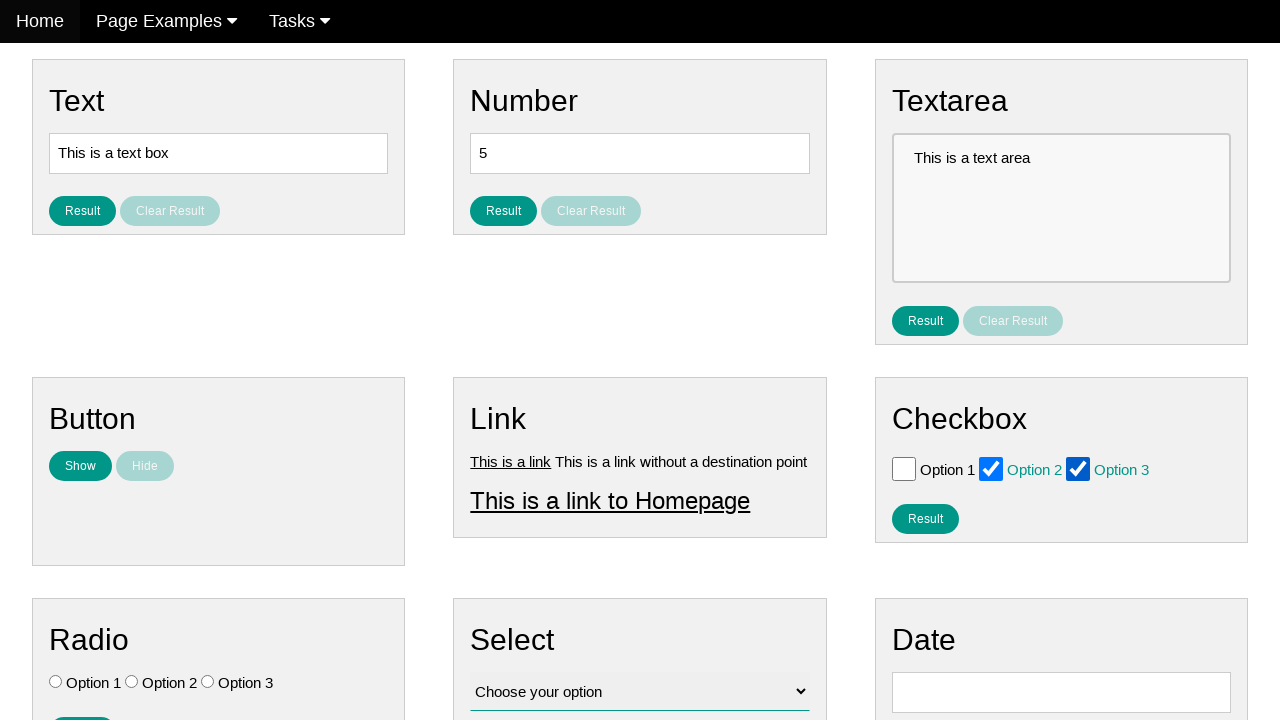

Clicked result button to display selected checkboxes at (925, 518) on #result_button_checkbox
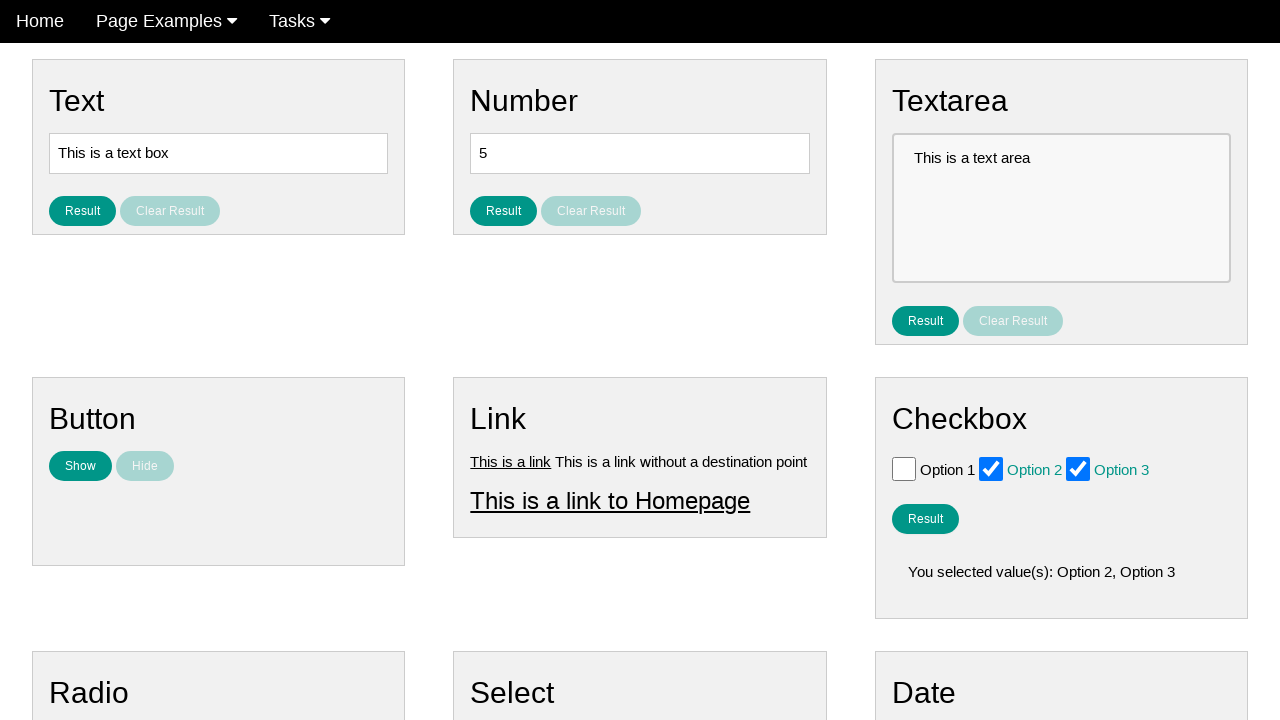

Result message with selected checkbox values displayed
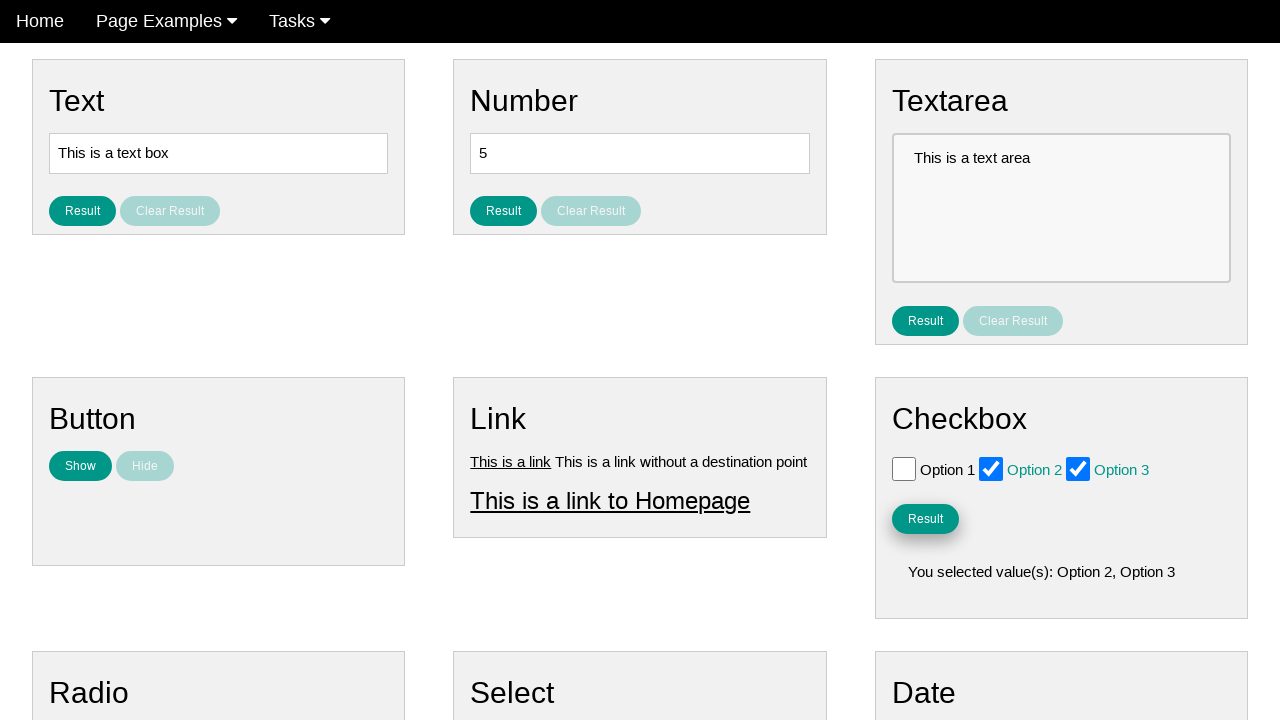

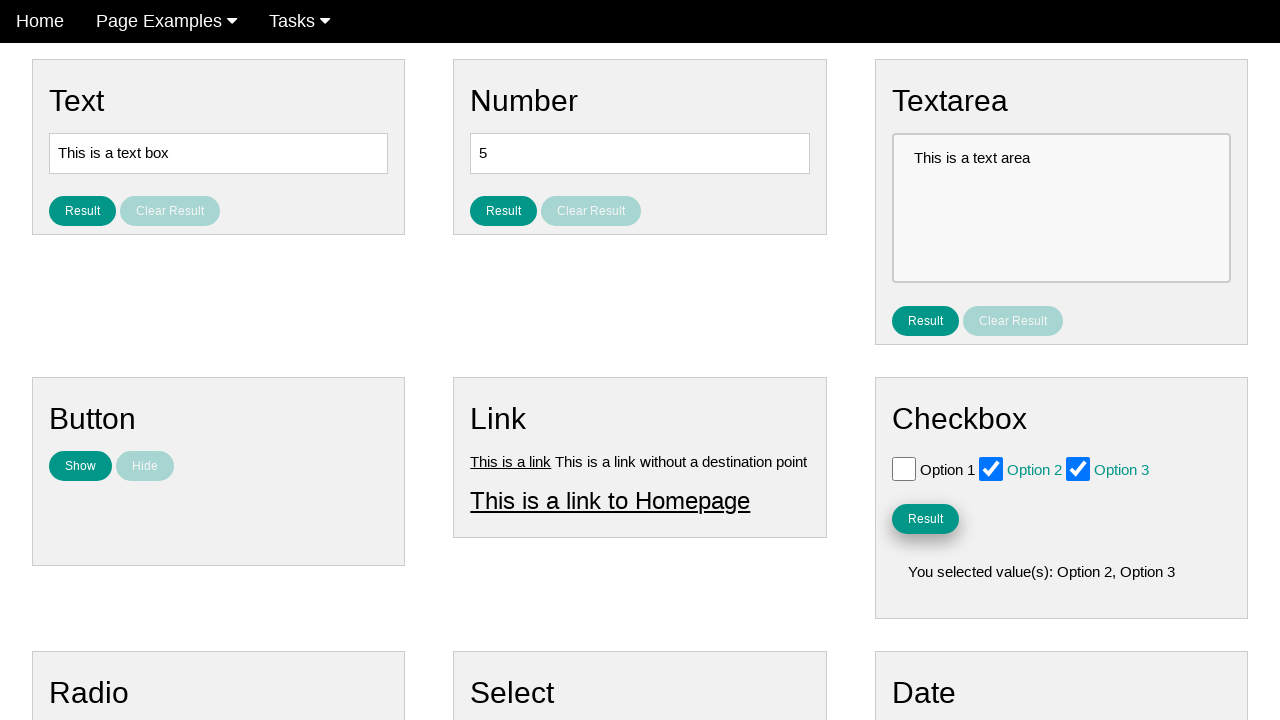